Tests navigation from the Training Support homepage to the About Us page by clicking the About Us link and verifying the page heading displays correctly.

Starting URL: https://training-support.net

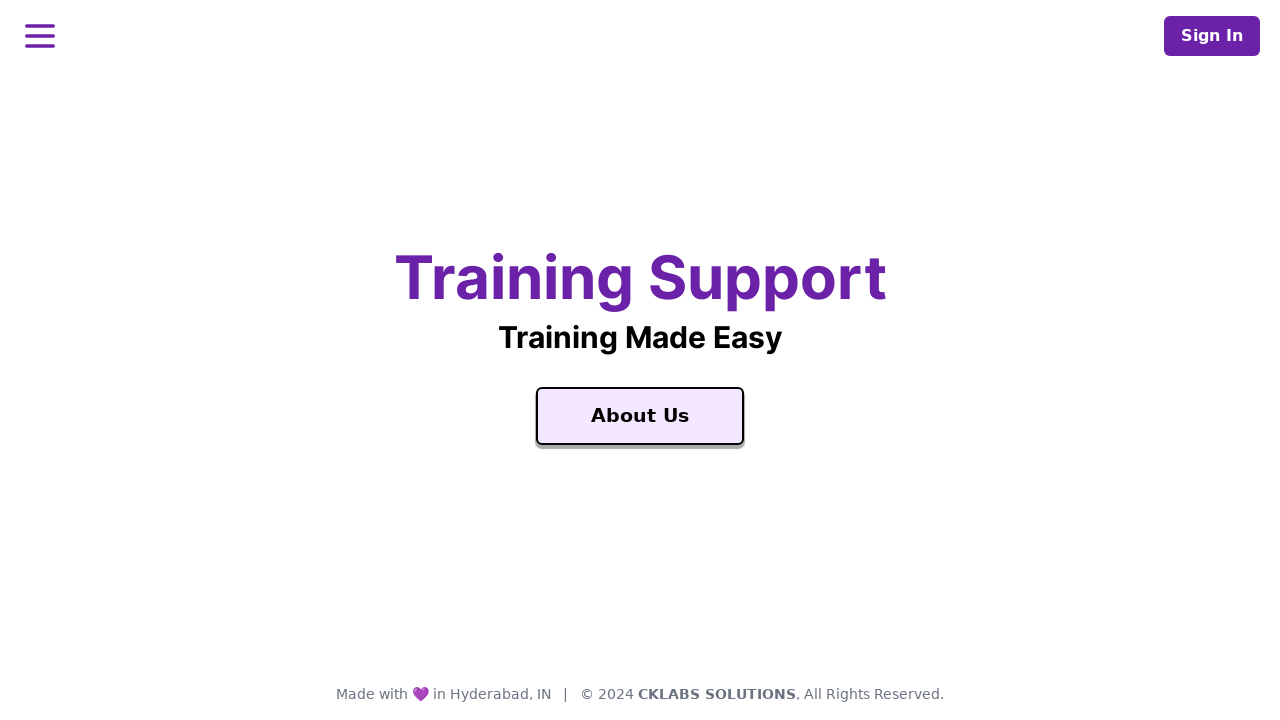

Verified homepage title is 'Training Support'
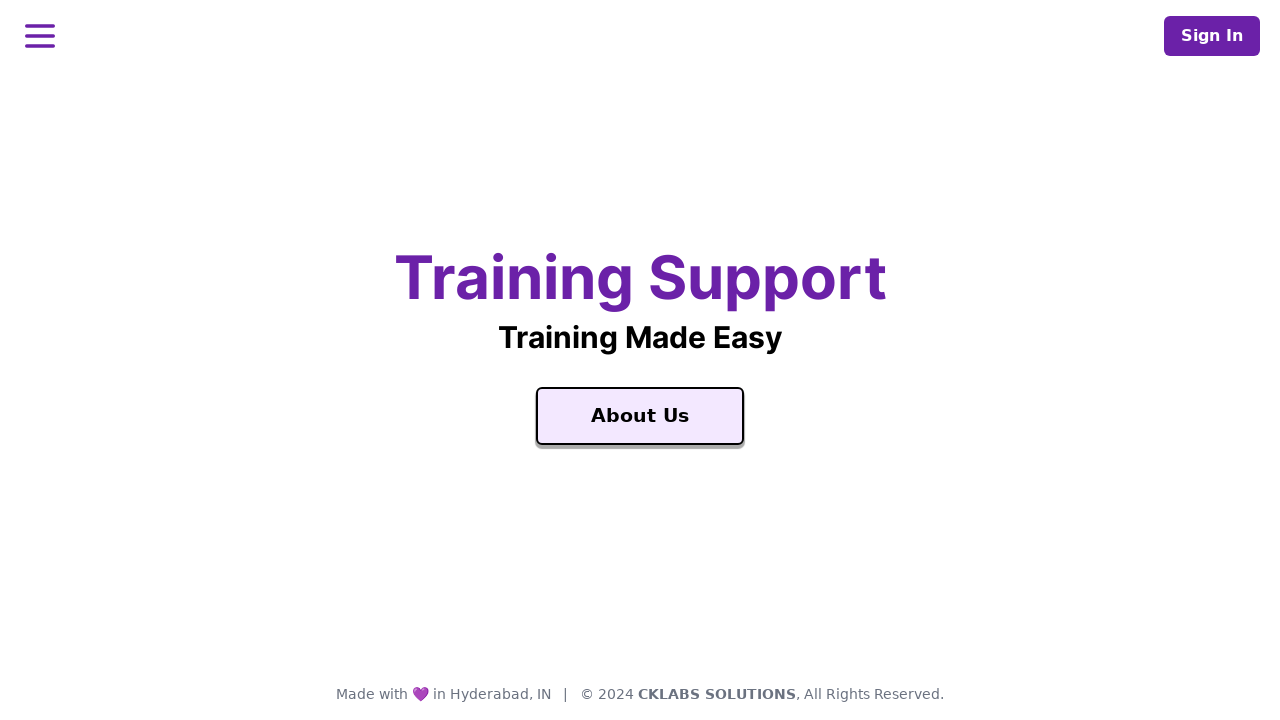

Clicked the About Us link at (640, 416) on a:text('About Us')
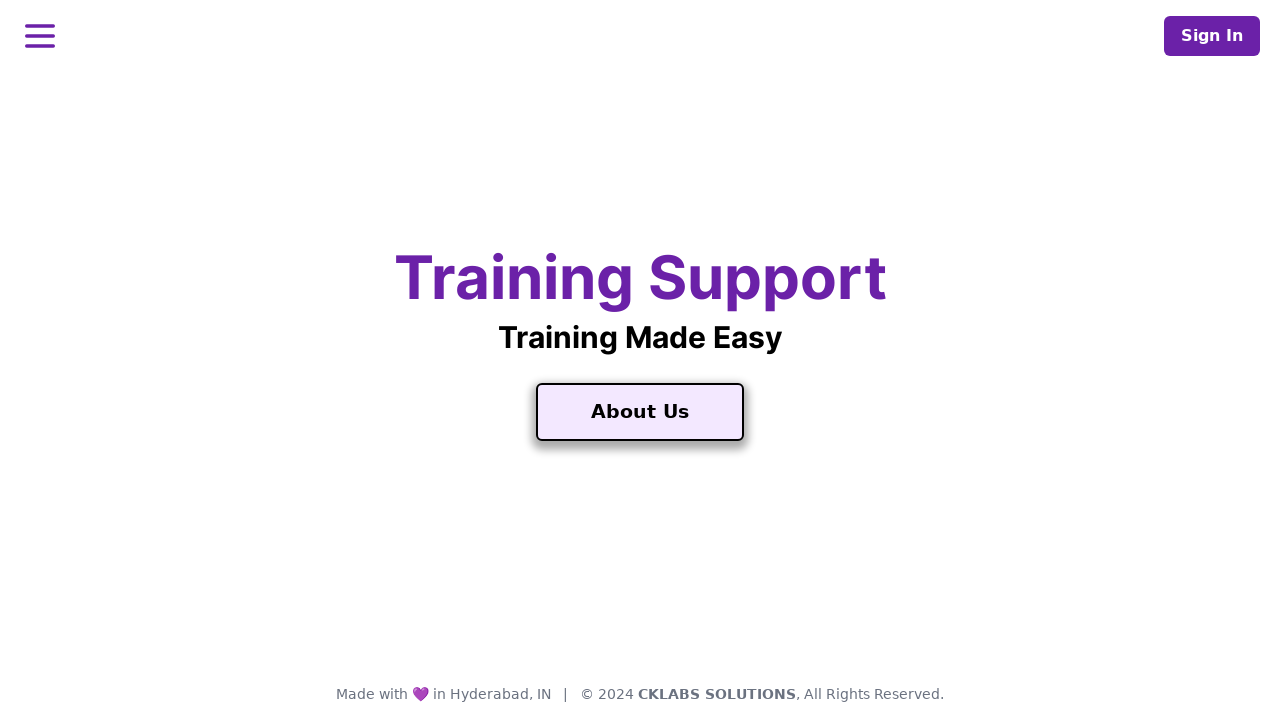

About page loaded with correct title 'About Training Support'
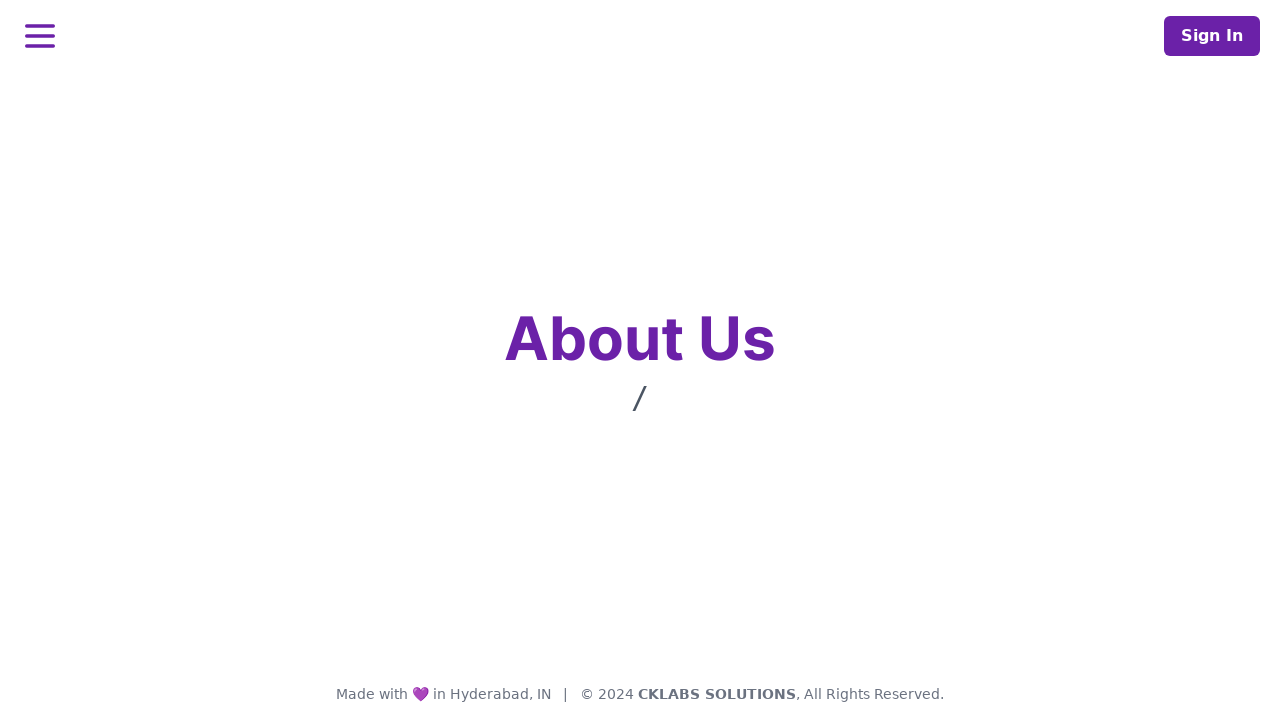

Retrieved page heading text
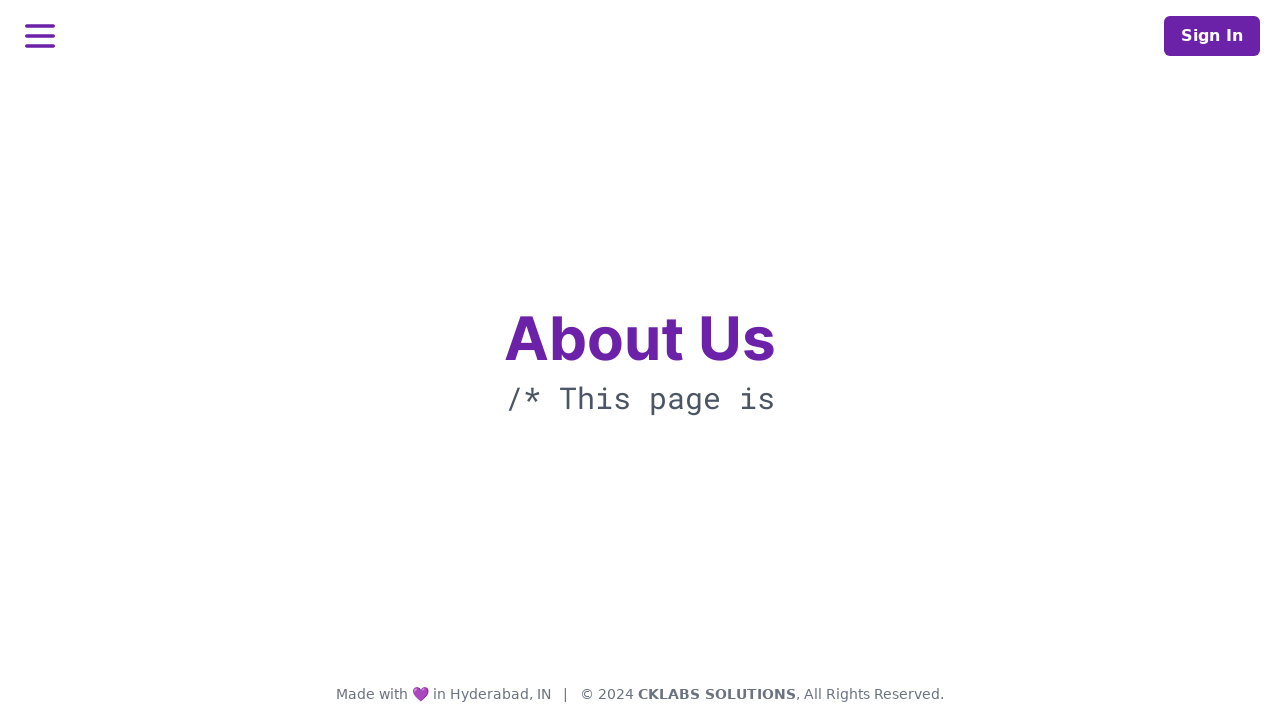

Verified page heading displays 'About Us'
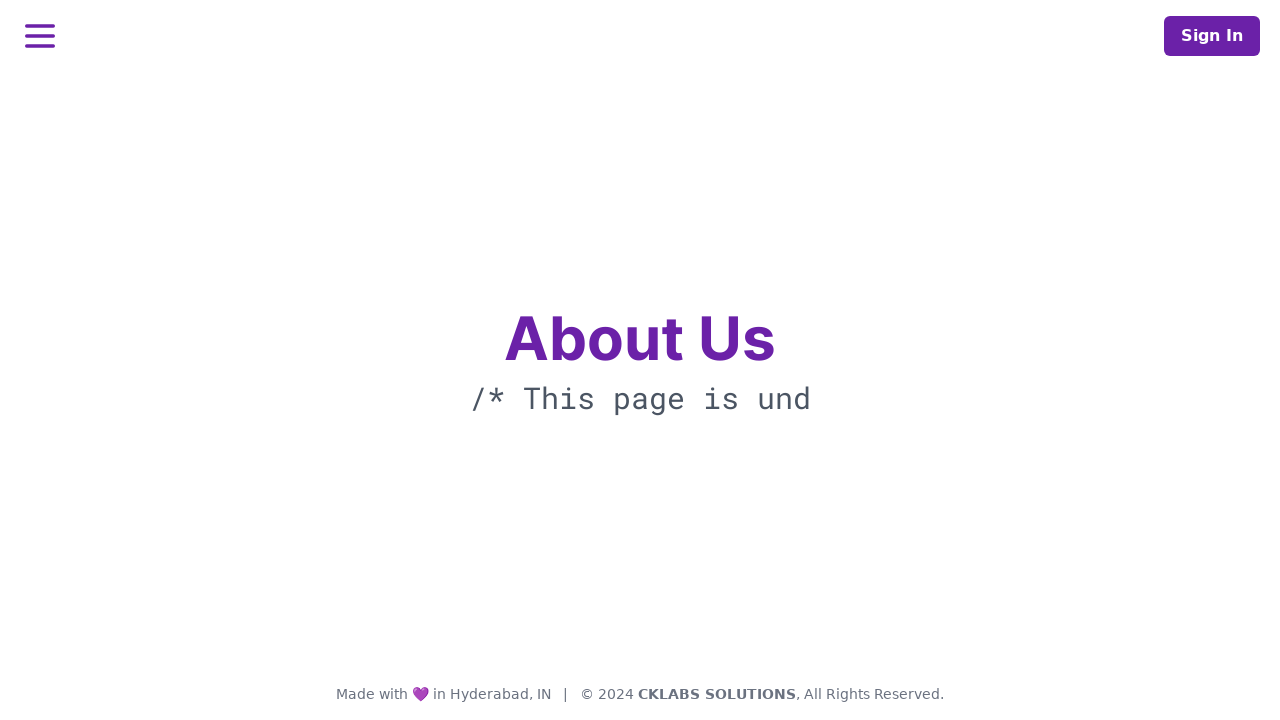

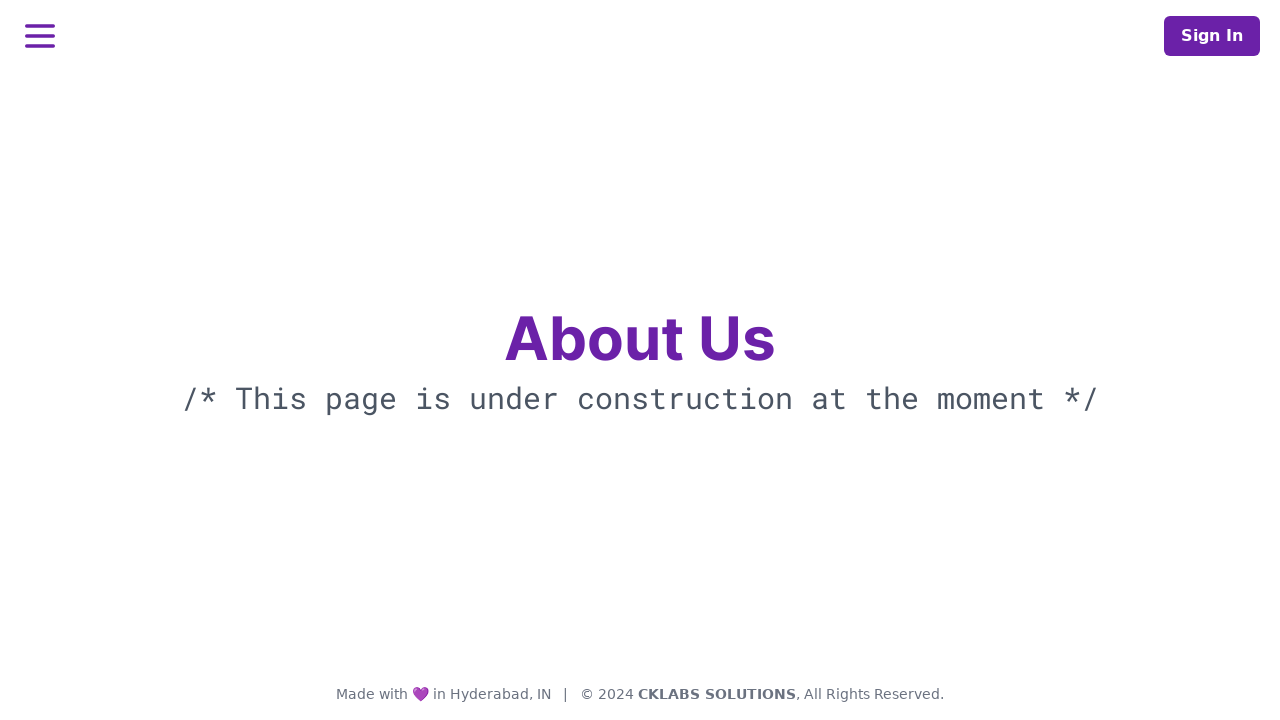